Tests Olympic medal table navigation by selecting different sports (volleyball) and viewing options (by date) on the sport-express.ru website

Starting URL: https://www.sport-express.ru/olympics/summer/badminton/2016/medals/

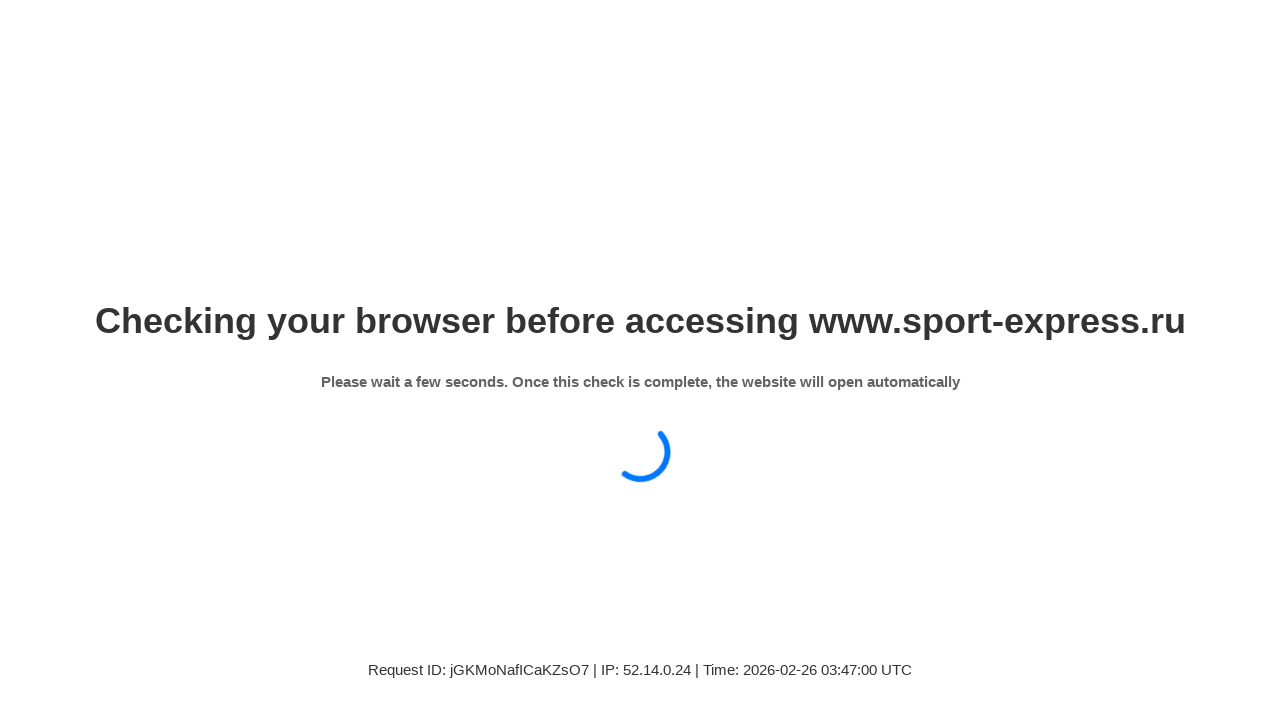

Waited 6 seconds for page to load
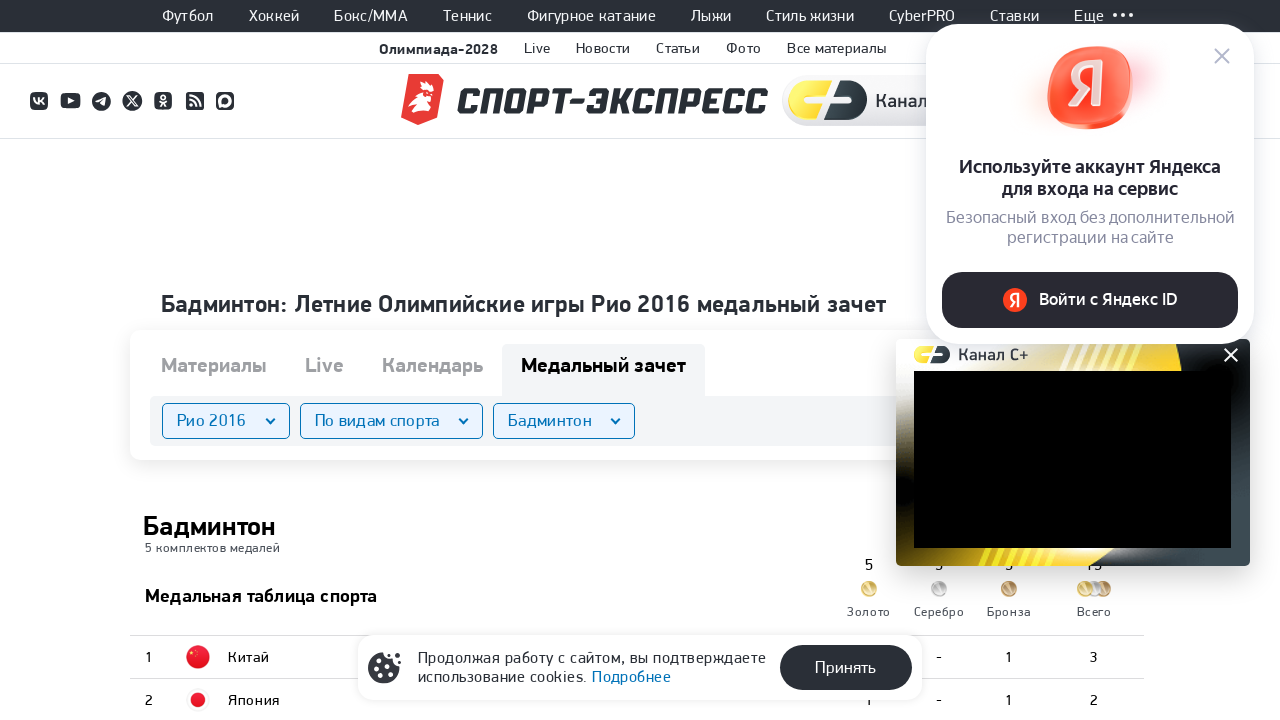

Breadcrumb menu loaded
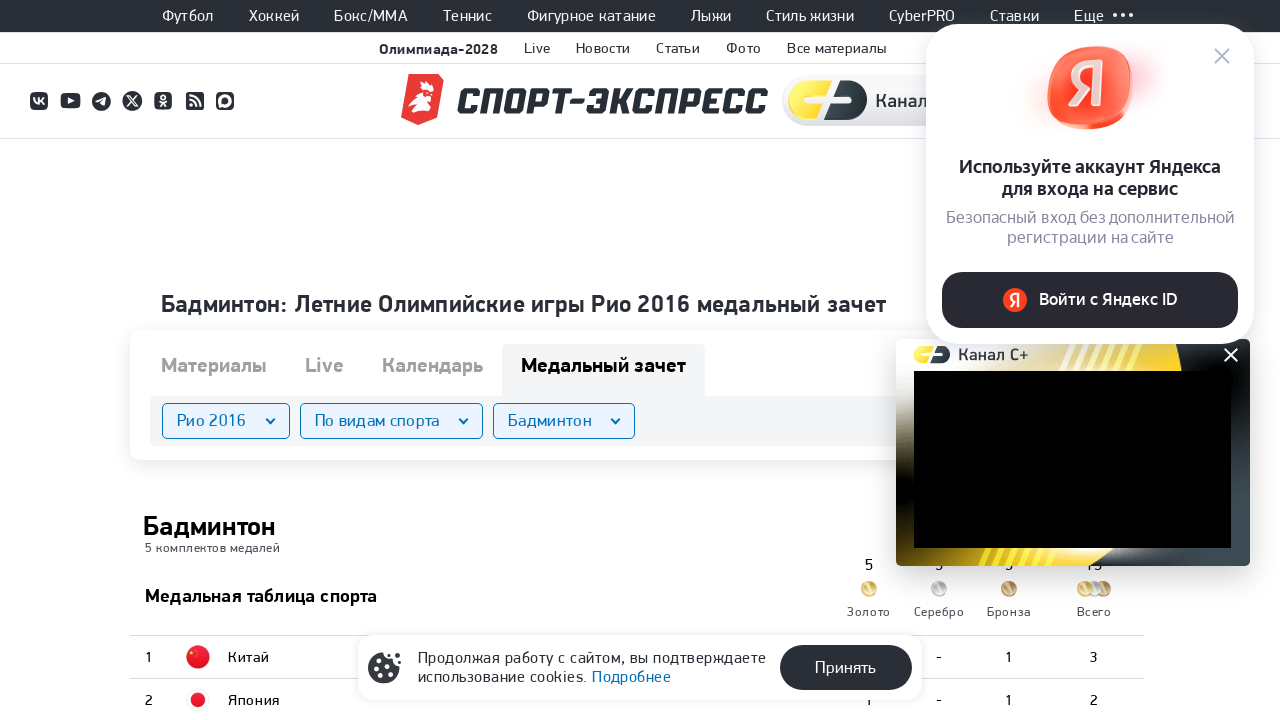

Waited 2 seconds for menu to fully render
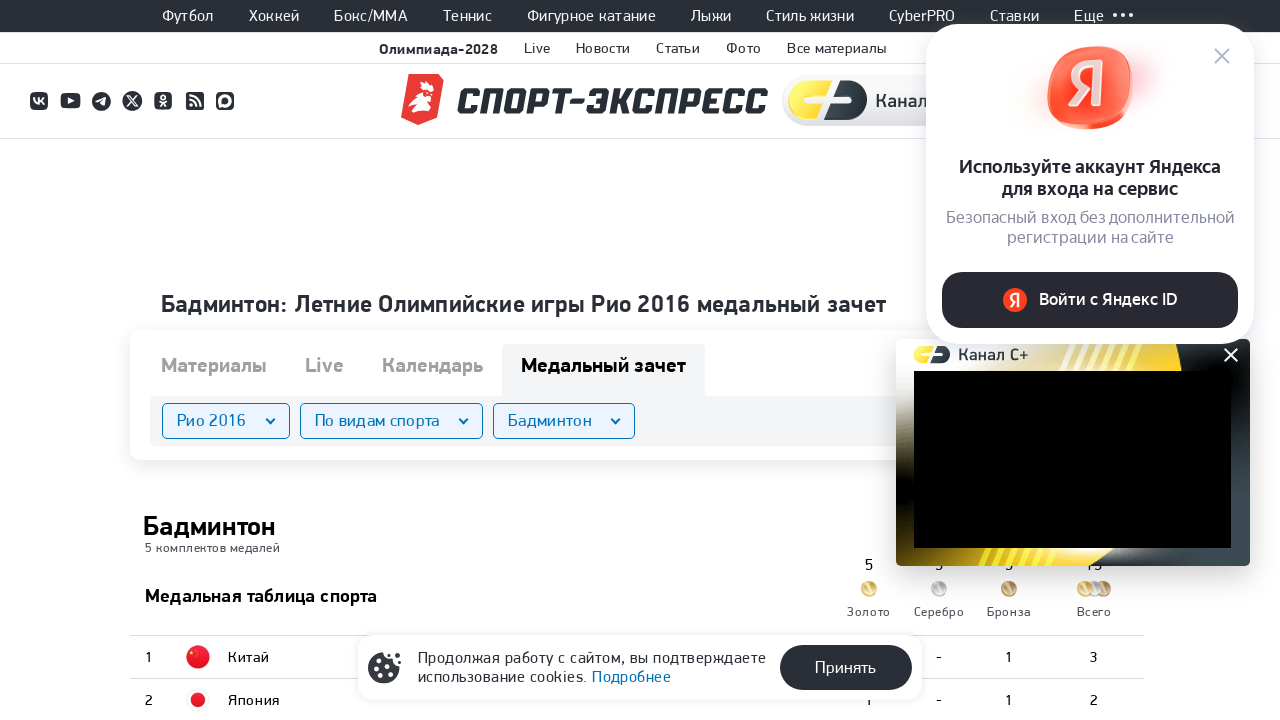

Clicked on badminton sport selector dropdown at (550, 421) on xpath=//div[@class='se-select__value-container'][contains(text(),'Бадминтон')]
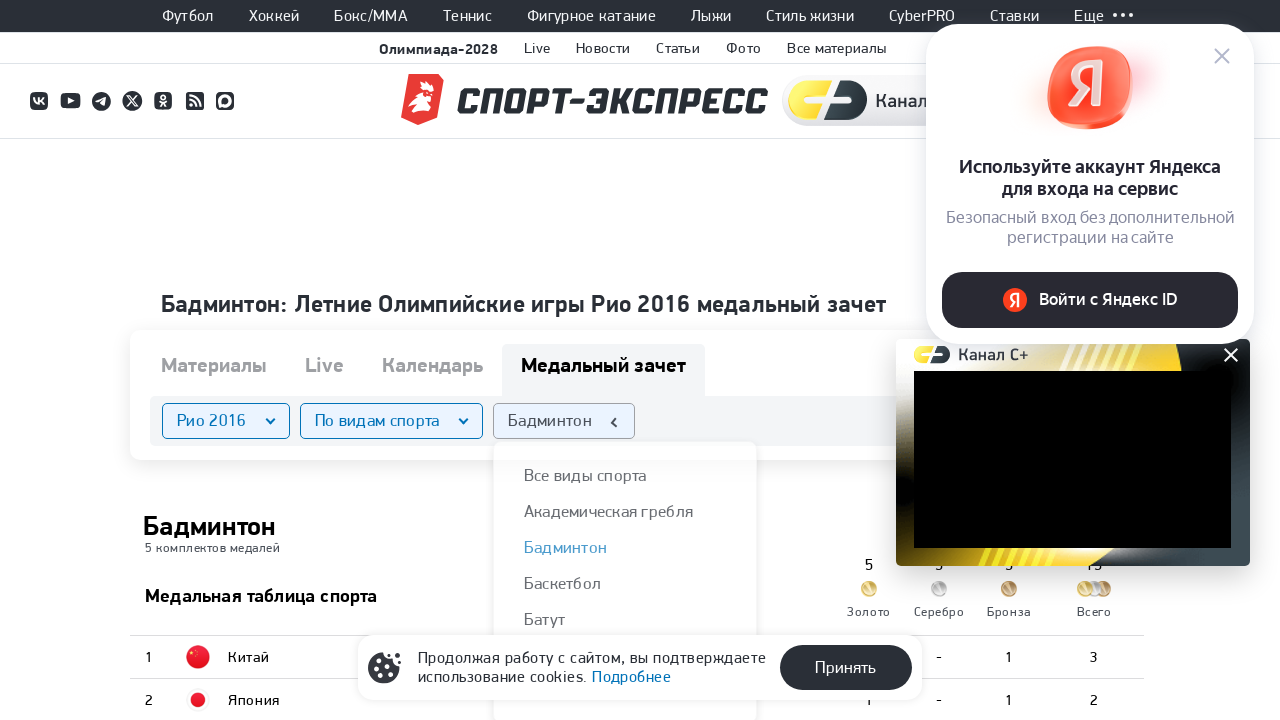

Selected volleyball from sport dropdown at (625, 582) on xpath=//div[@class='se-grid2col__left']//div[12]
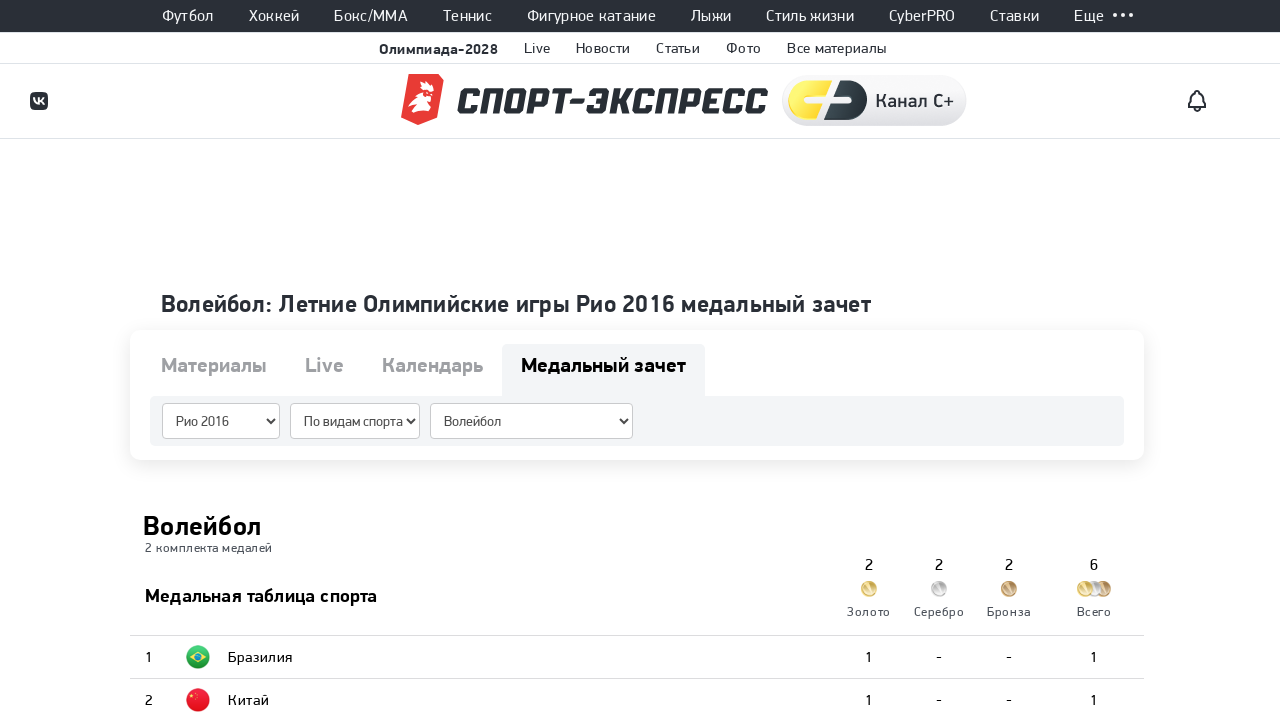

Waited 3 seconds for volleyball page to load
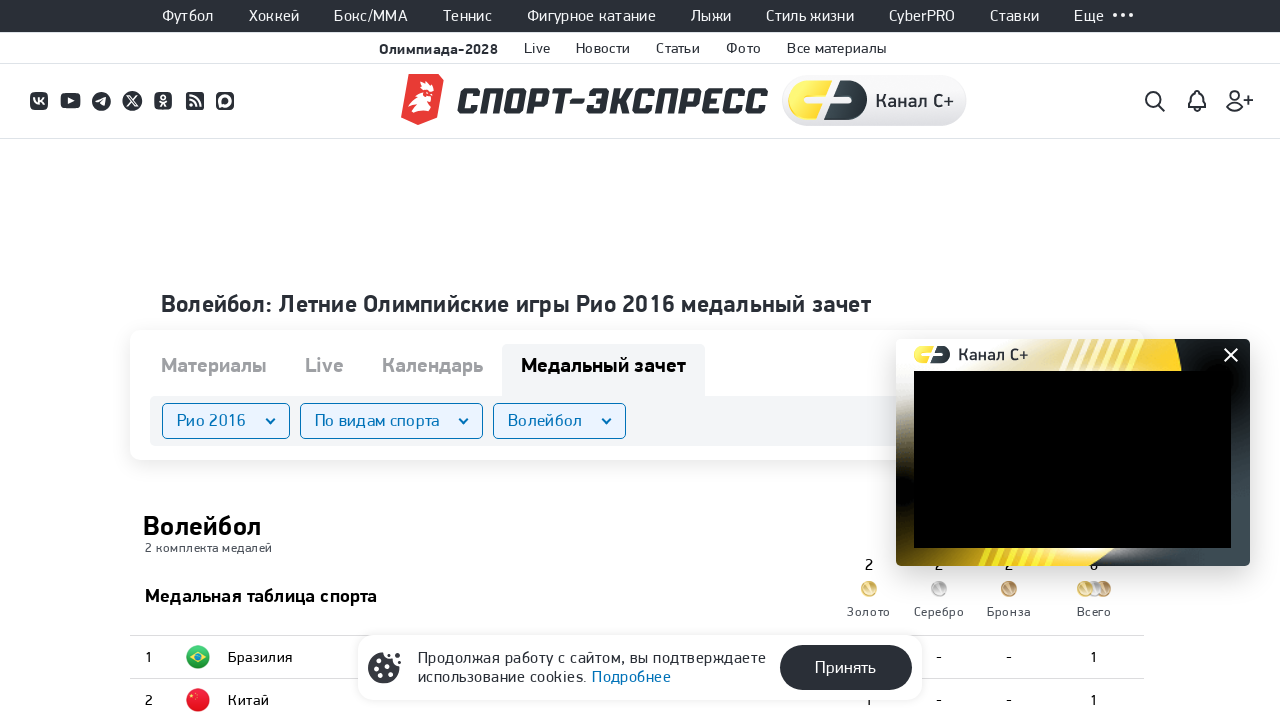

Verified navigation to volleyball medals page
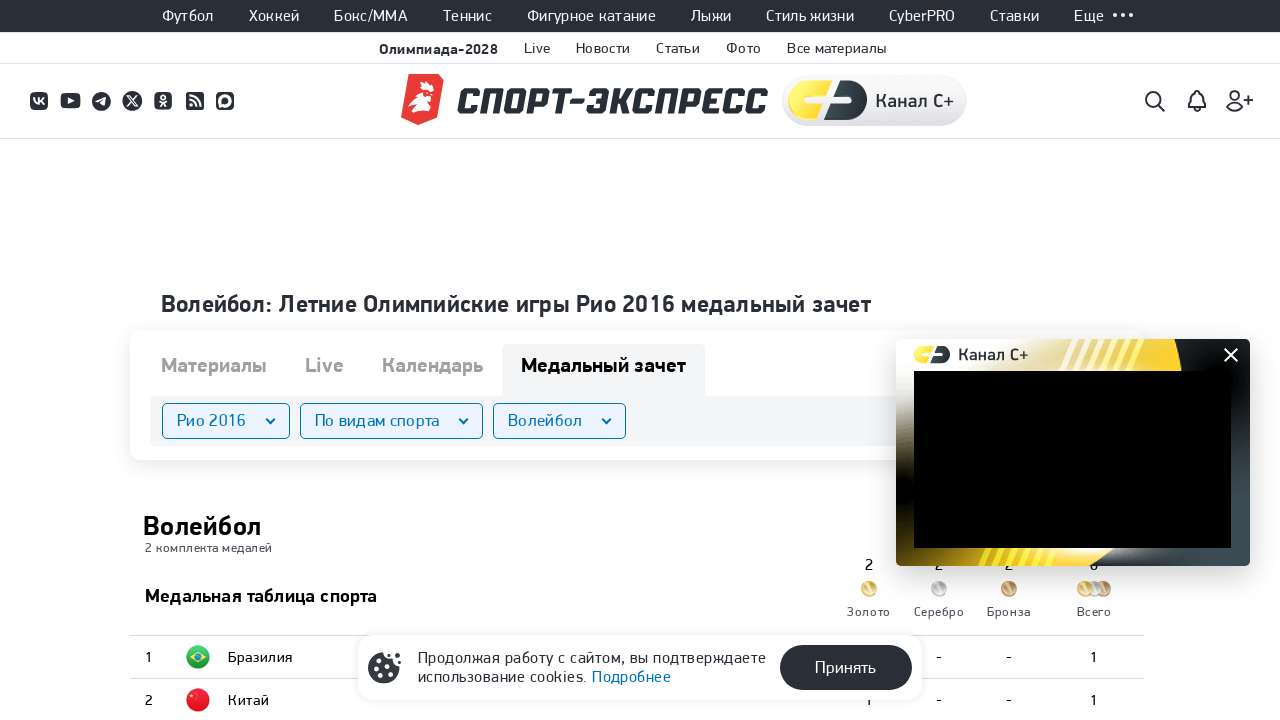

Clicked on view type selector ('By sport type') at (377, 421) on xpath=//div[@class='se-select__value-container'][contains(text(),'По видам спорт
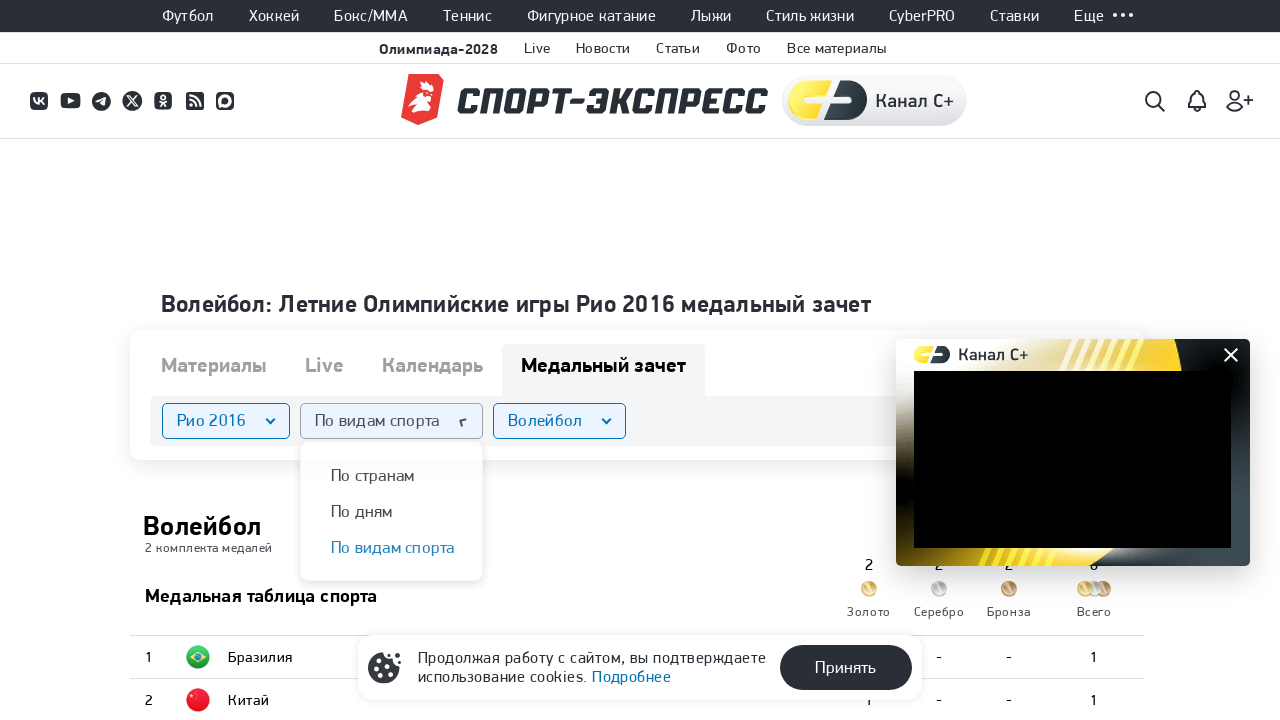

Selected 'by date' option from view type dropdown at (391, 511) on xpath=//div[@class='se-select se-select--1col se-select--selected se-select--siz
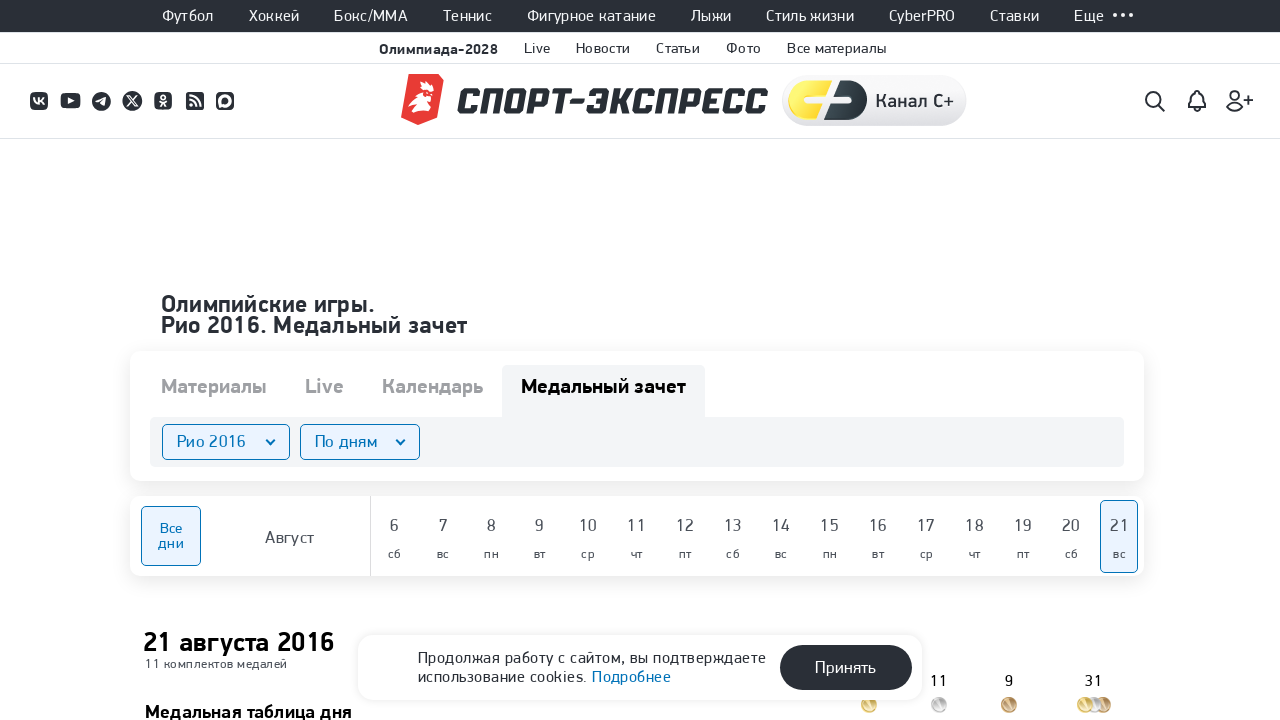

Waited 2 seconds for date-based view to load
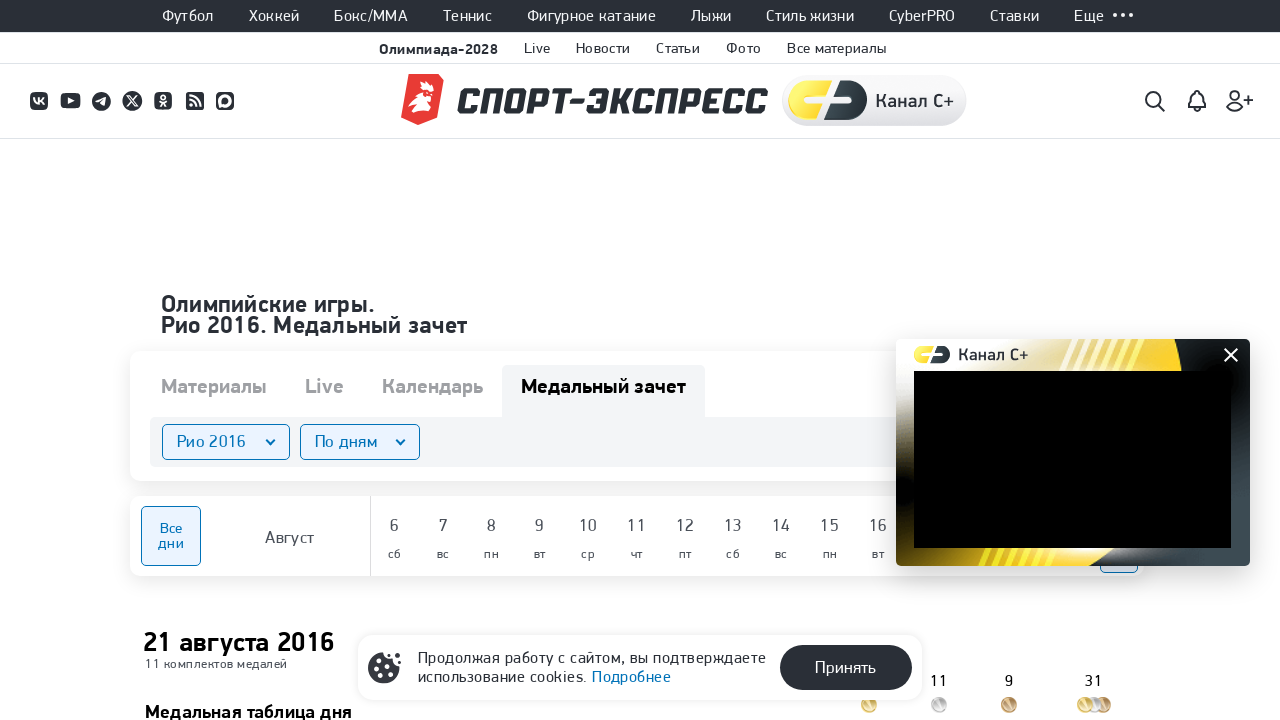

Verified navigation to date-based medals view (21-08-2016)
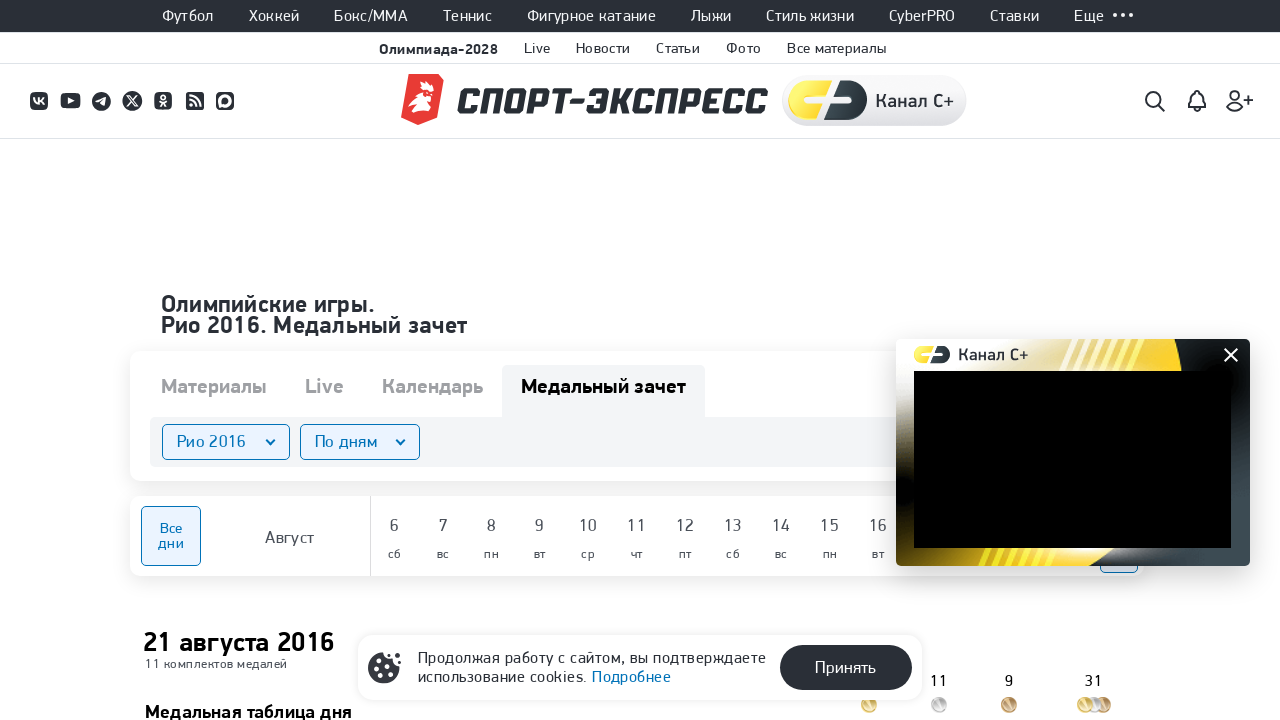

Table subtitle header element loaded
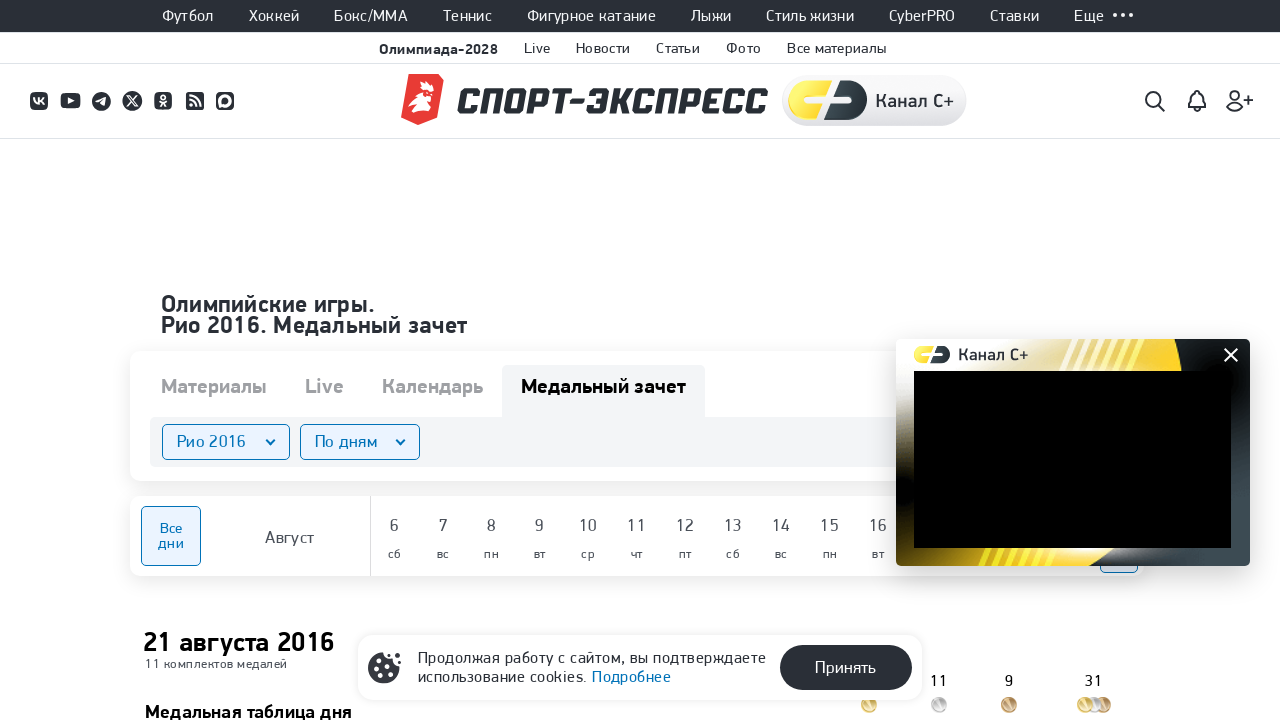

Page title element loaded
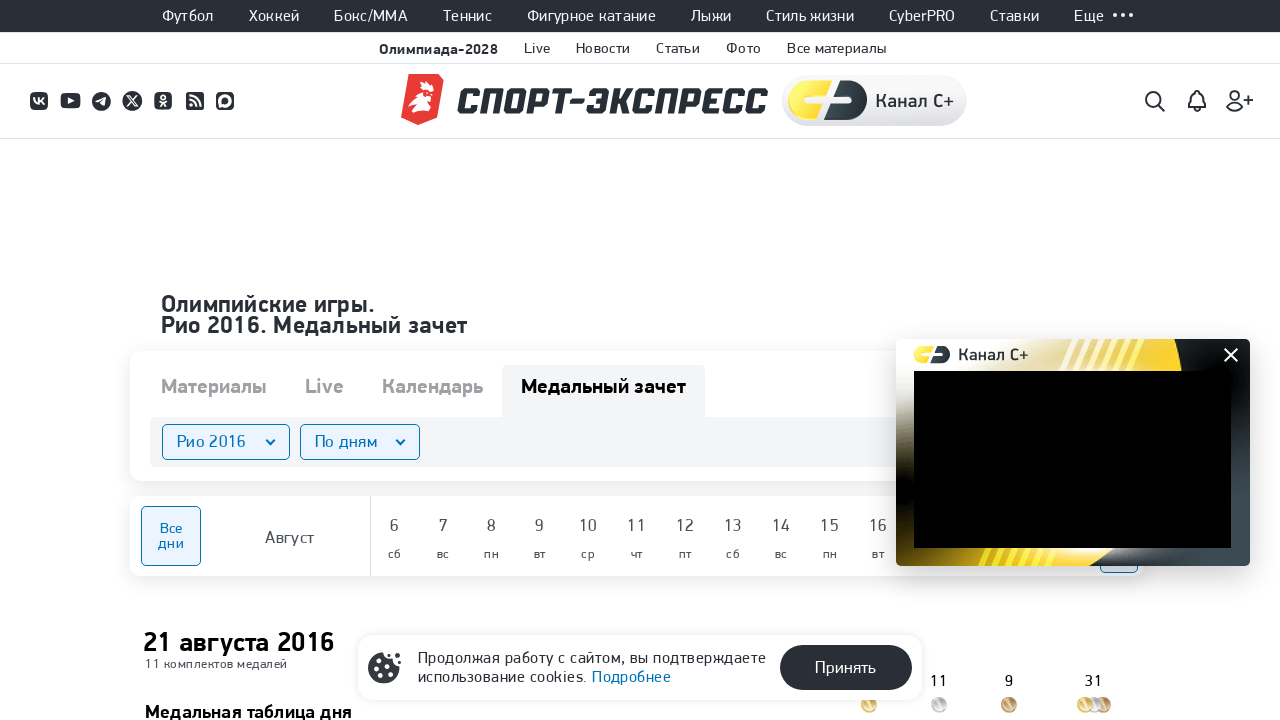

Medal table data element loaded
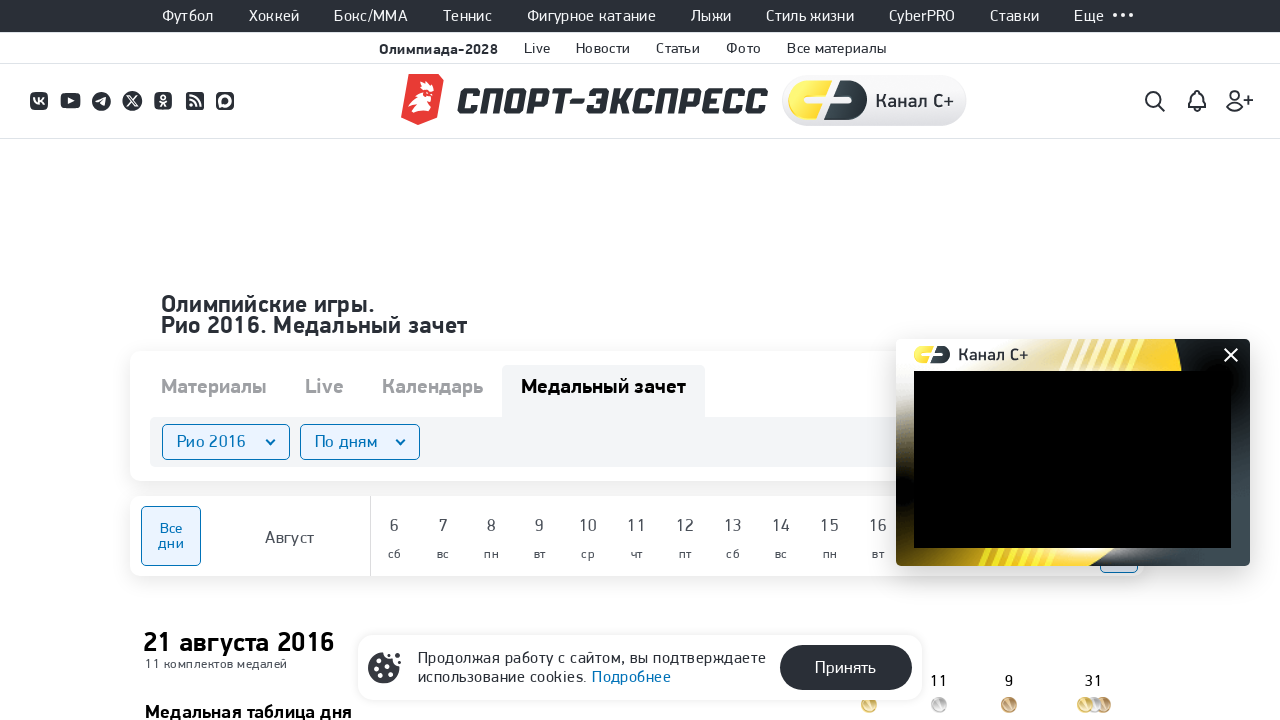

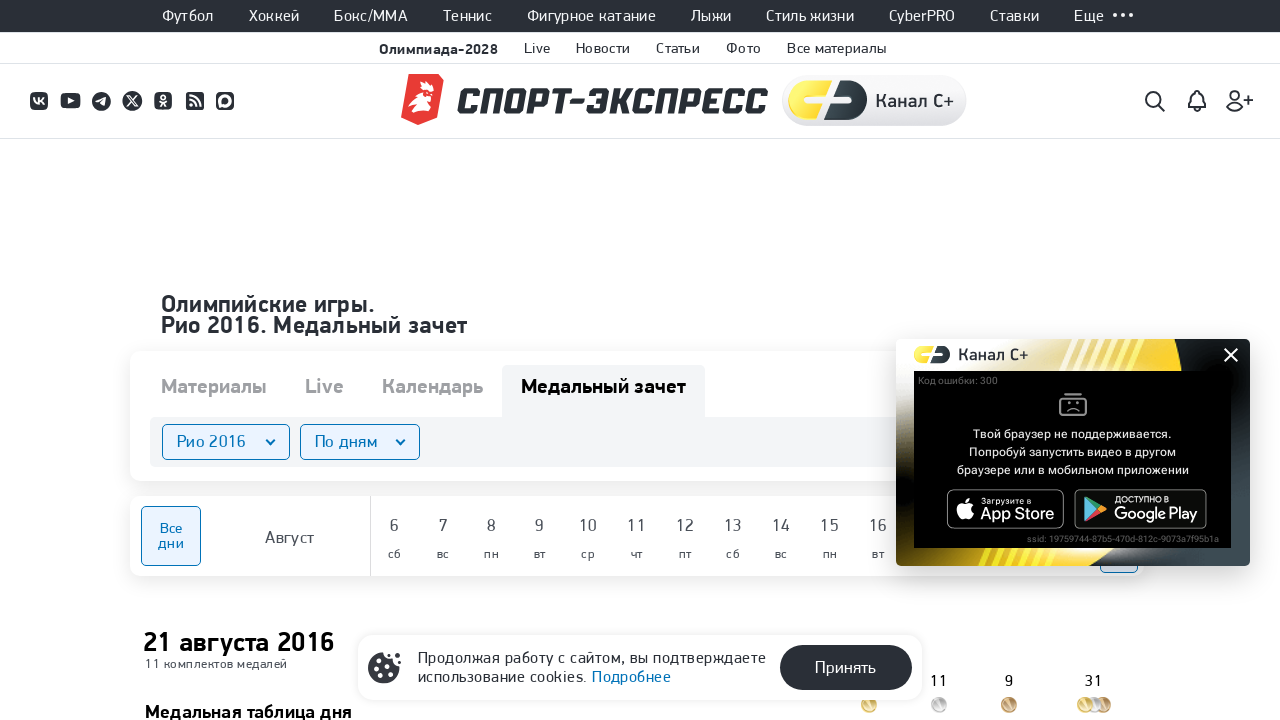